Tests forgot password functionality by navigating to forgot password page, entering an email, and submitting the form

Starting URL: https://magnus.jalatechnologies.com/

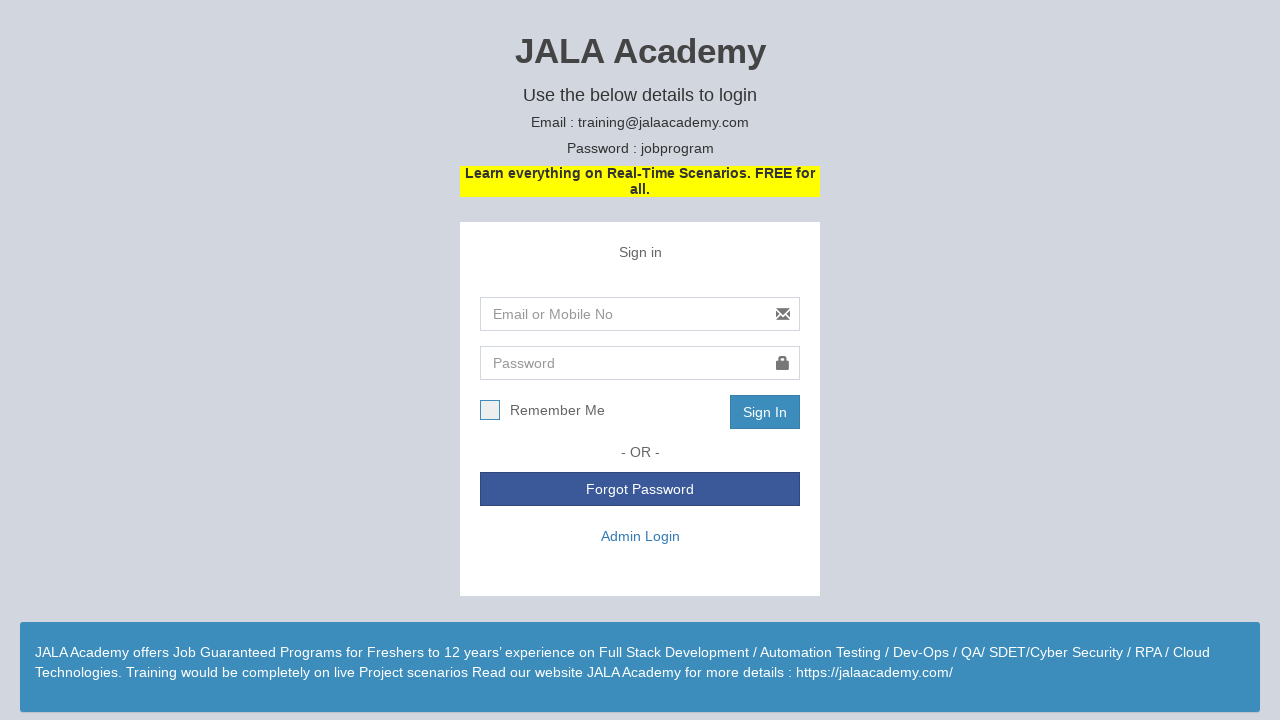

Navigated to Magnus login page
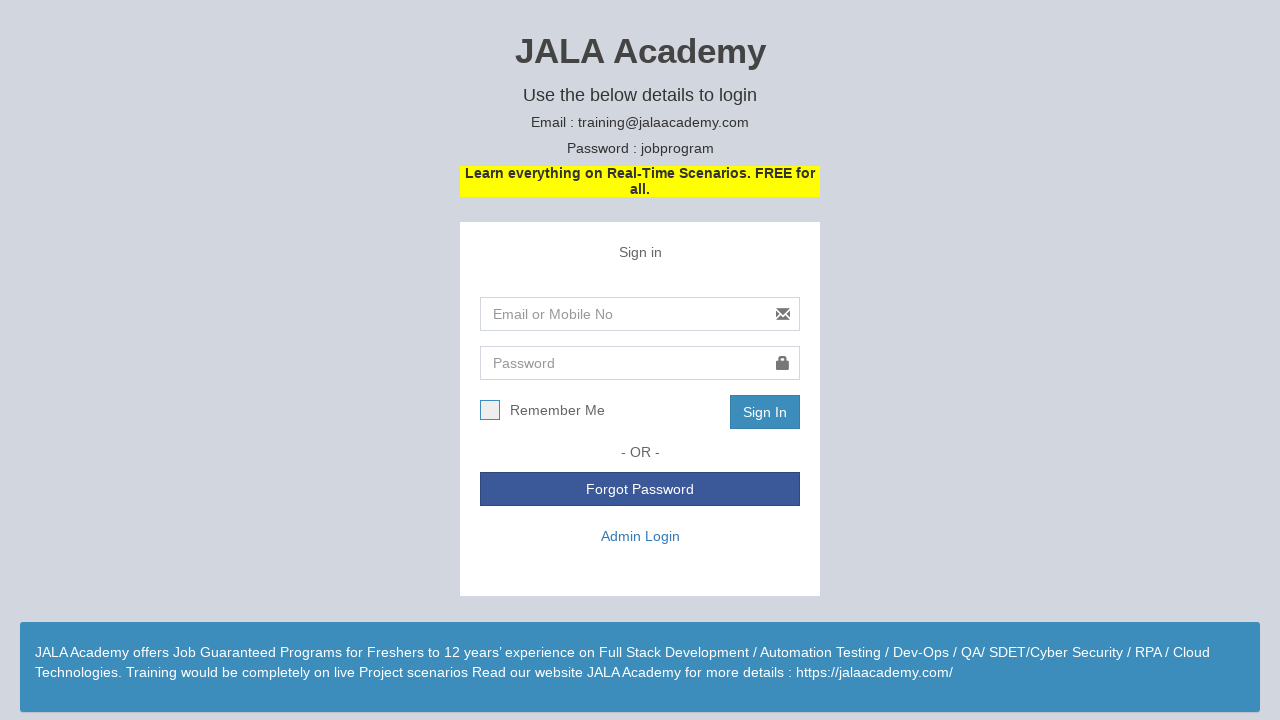

Clicked 'Forgot Password' link at (640, 489) on text=Forgot Password
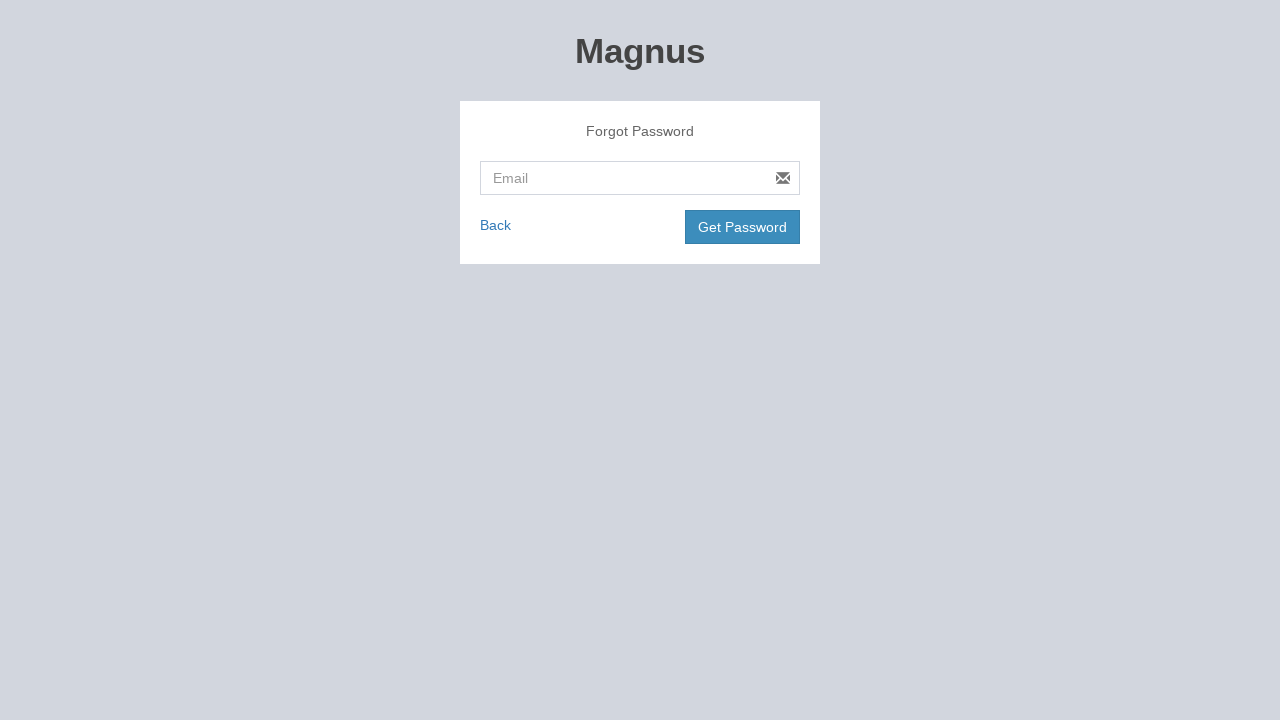

Entered email 'testuser547@example.com' in email field on #Email
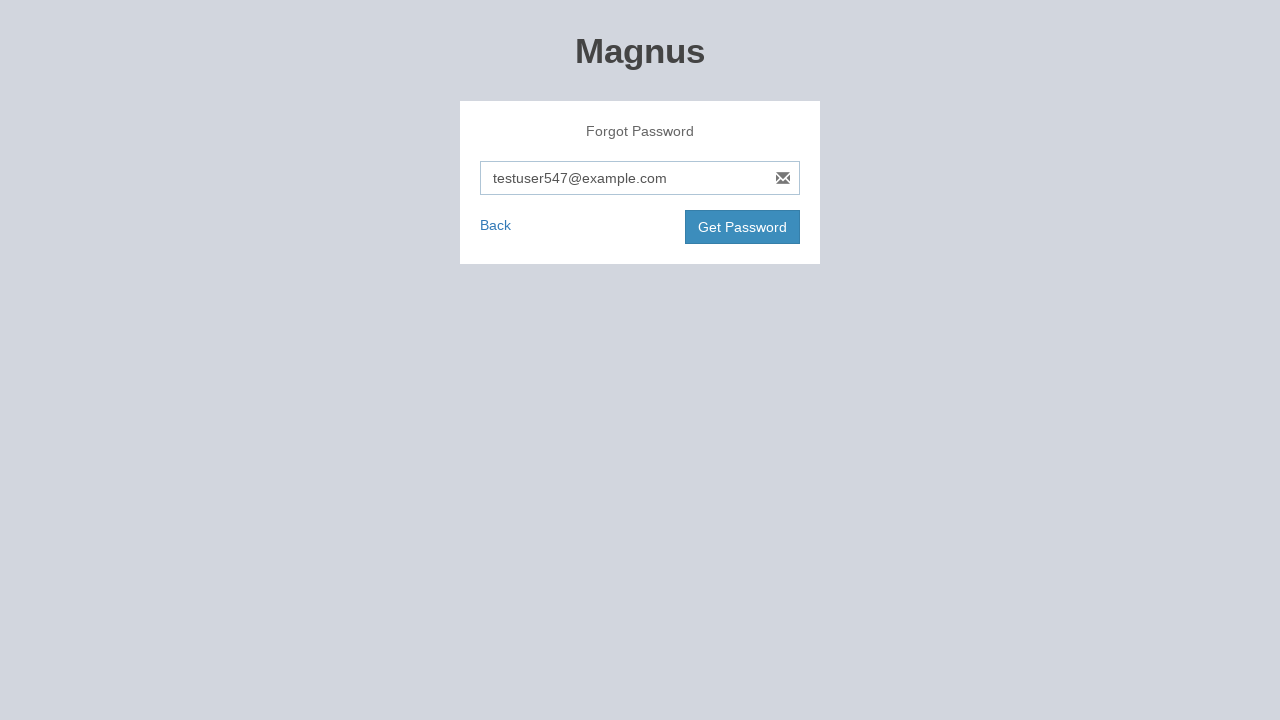

Clicked 'Get Password' button to submit forgot password form at (742, 227) on #btnForgotPassword
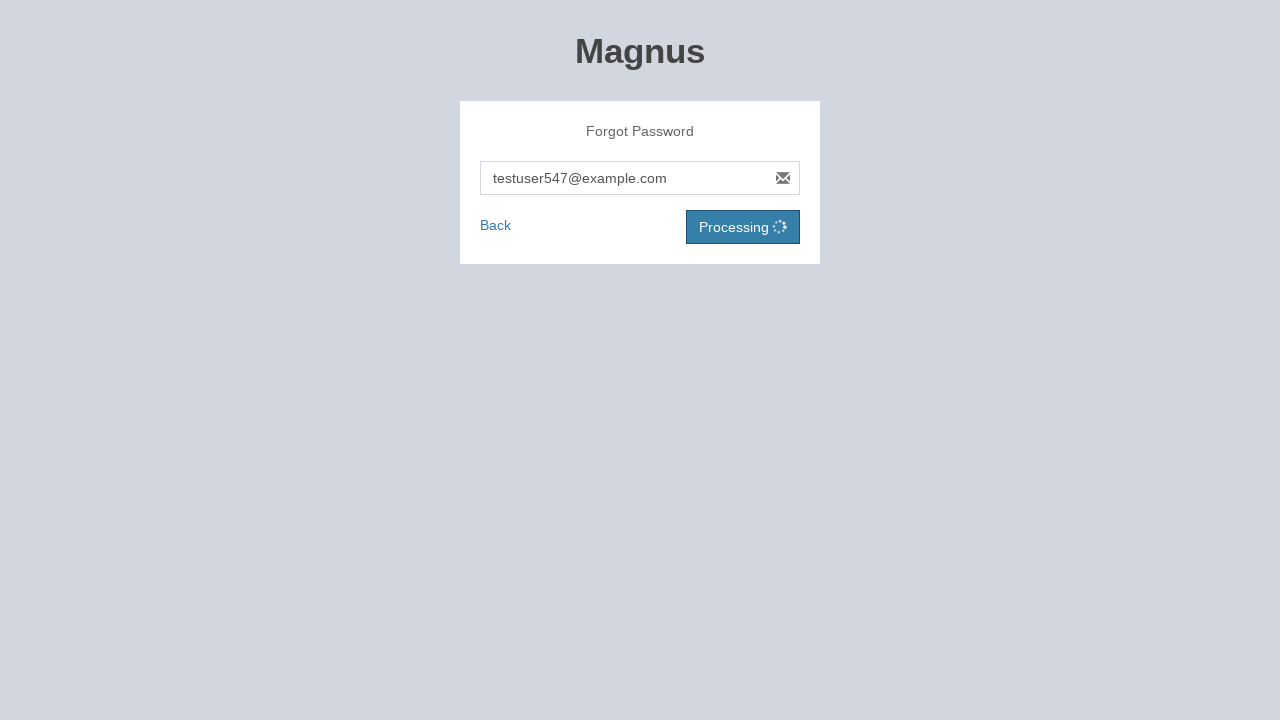

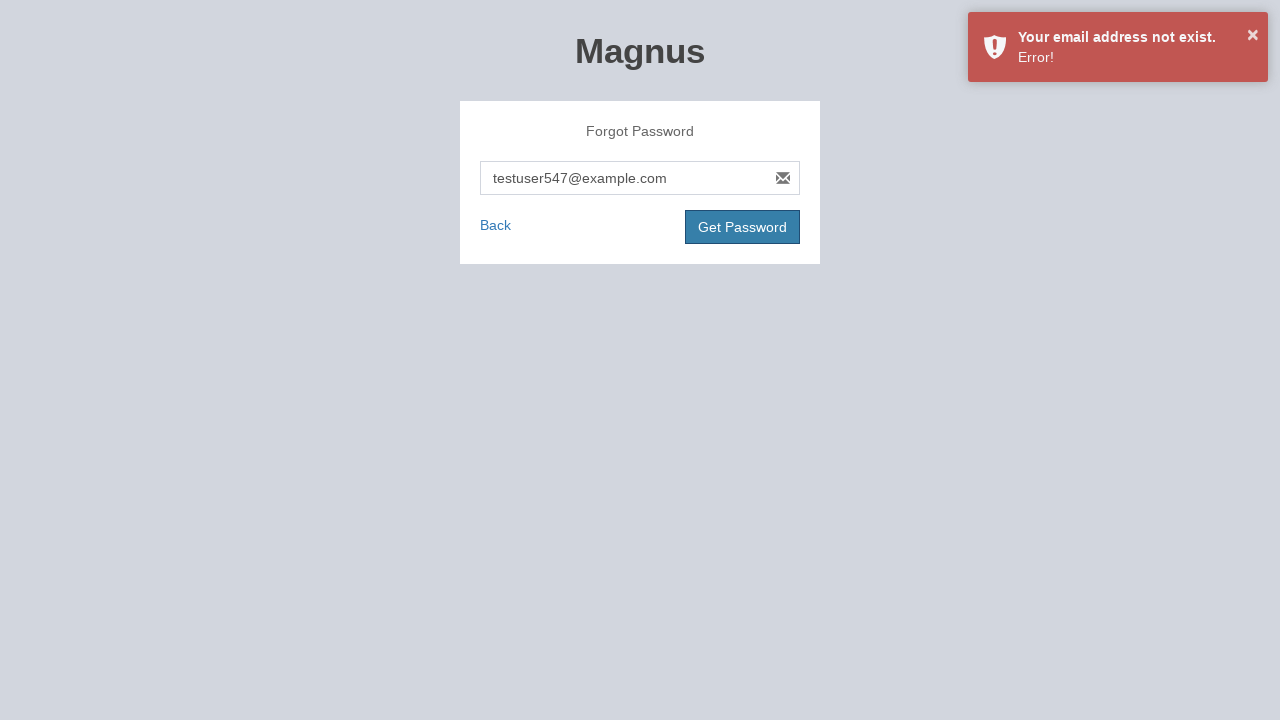